Tests handling multiple elements by clicking on list items and checkboxes using various selection methods

Starting URL: https://www.techglobal-training.com/frontend

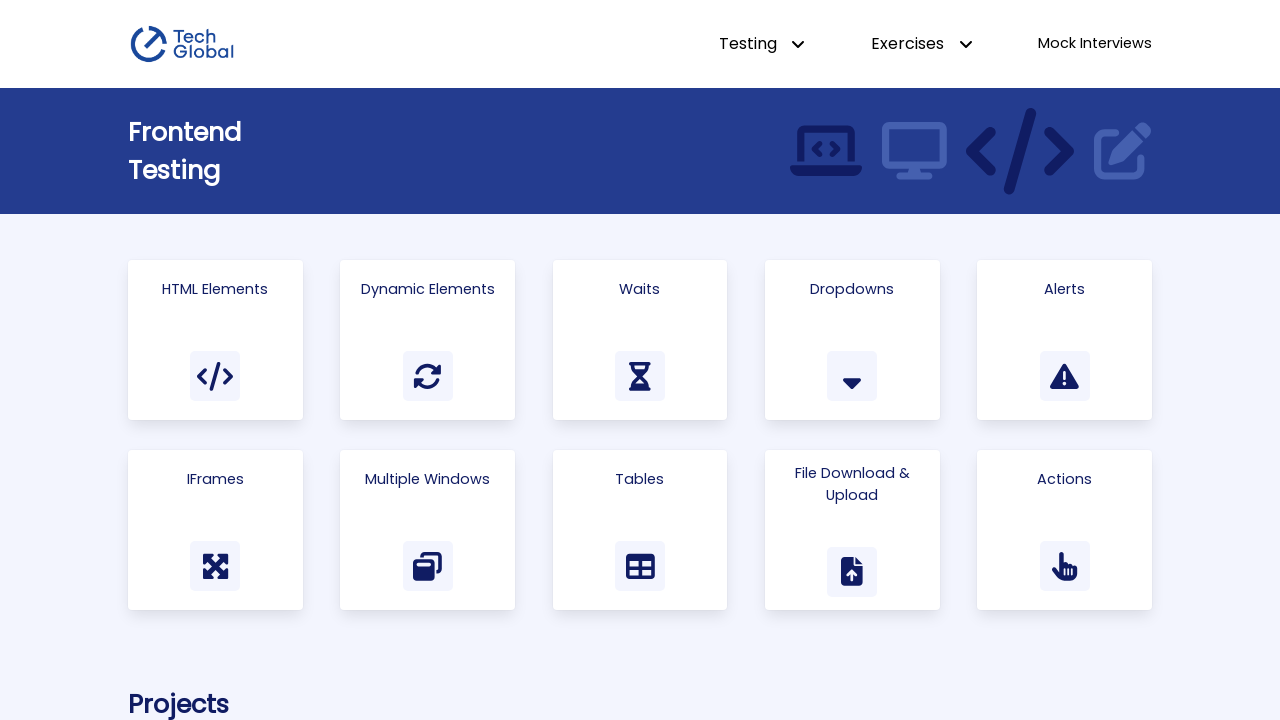

Clicked on 'Html elements' link to navigate to the page at (215, 340) on a:has-text("Html elements")
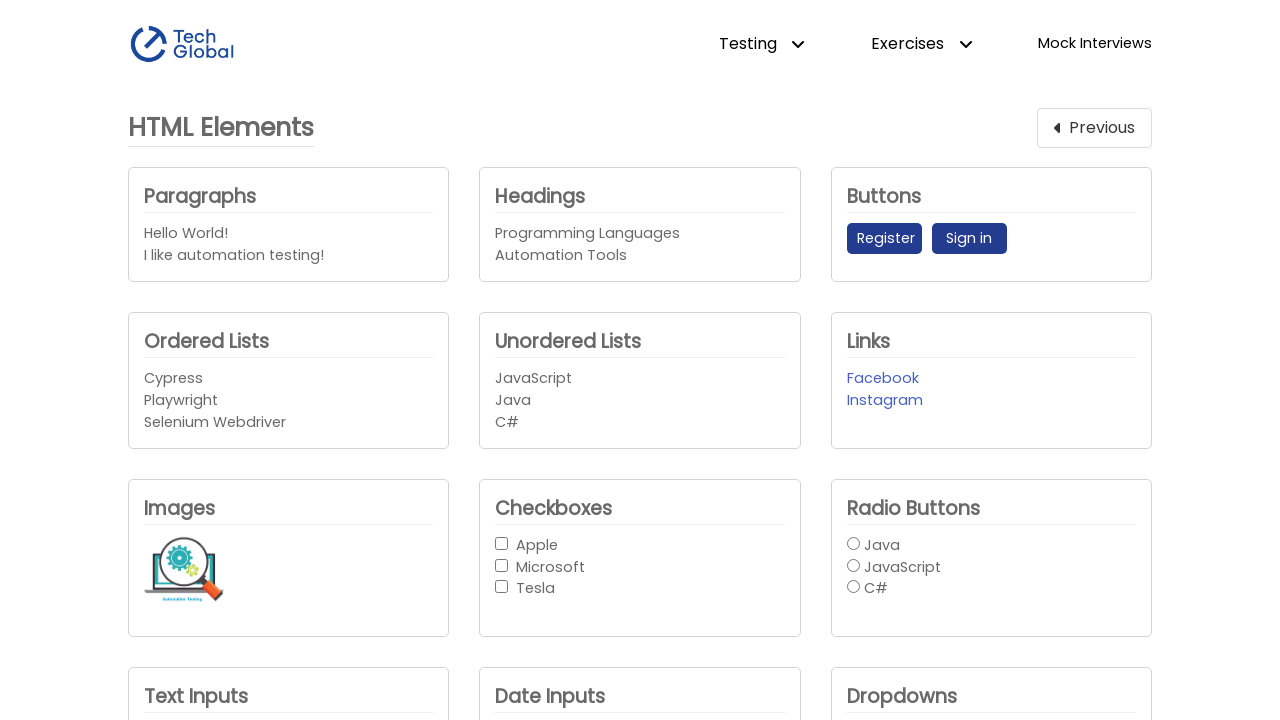

Located unordered list items
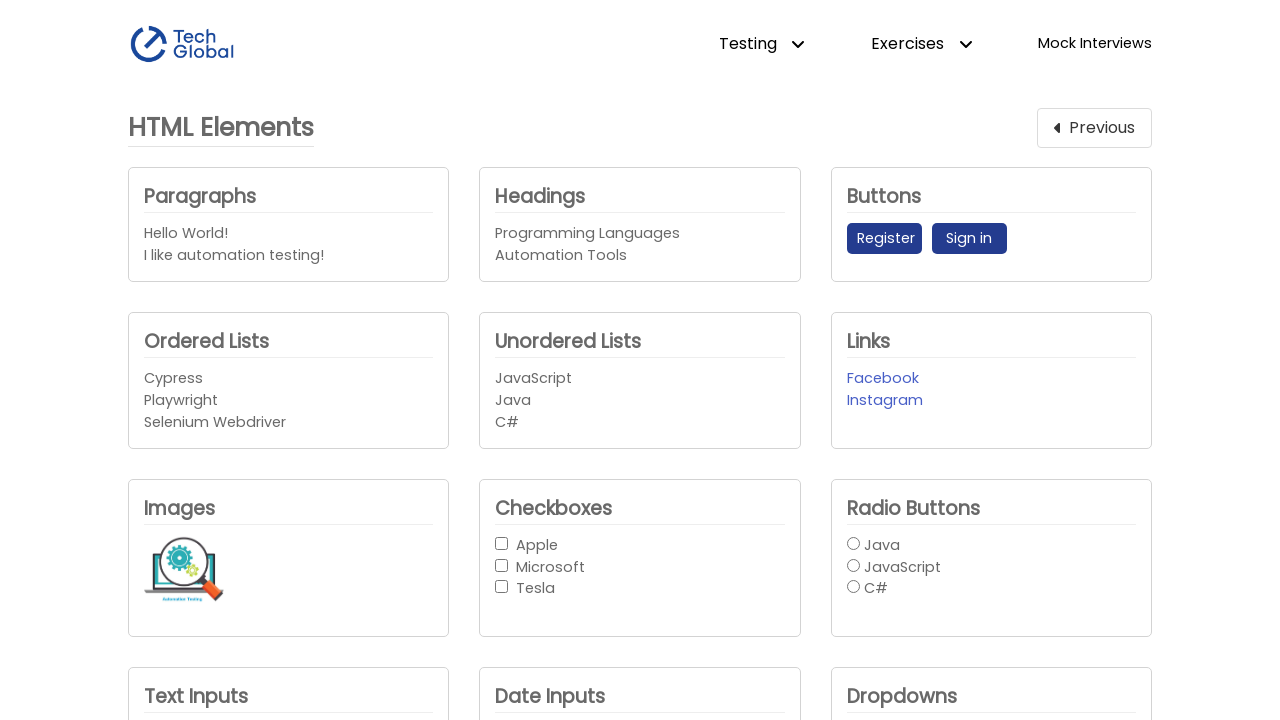

Clicked on first unordered list item at (640, 379) on #unordered_list > li >> nth=0
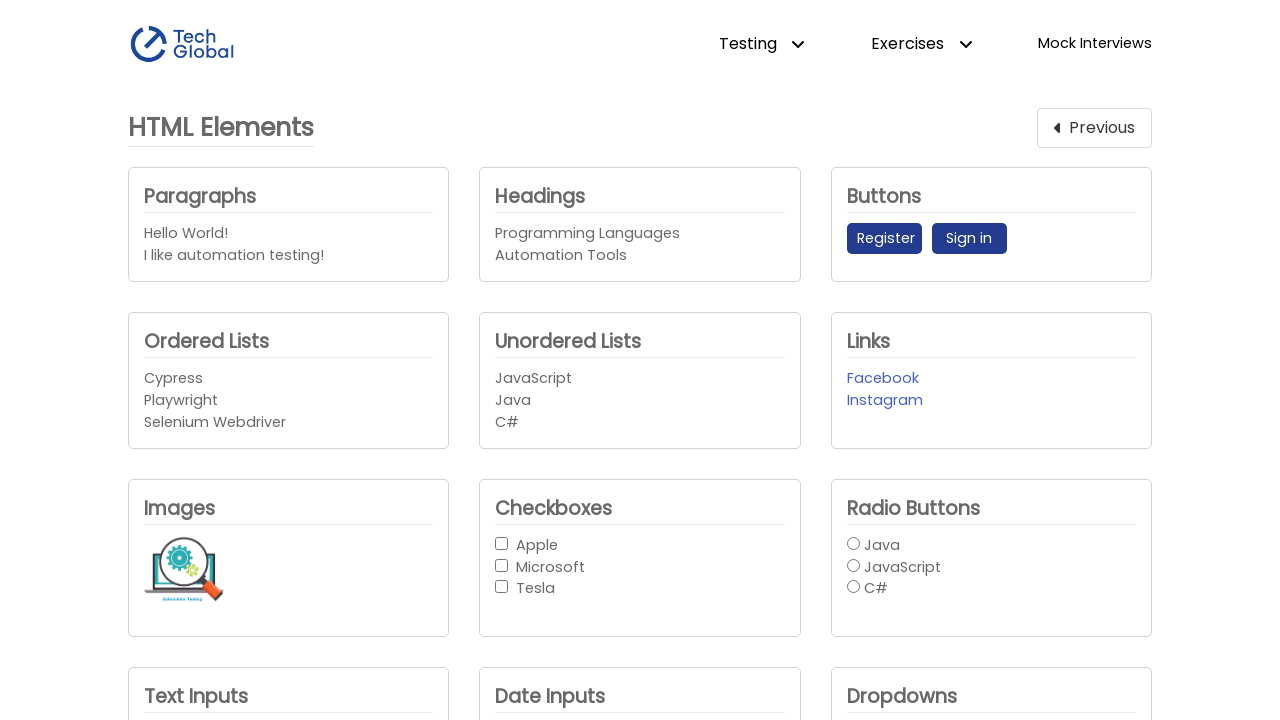

Clicked on second unordered list item at (640, 401) on #unordered_list > li >> nth=1
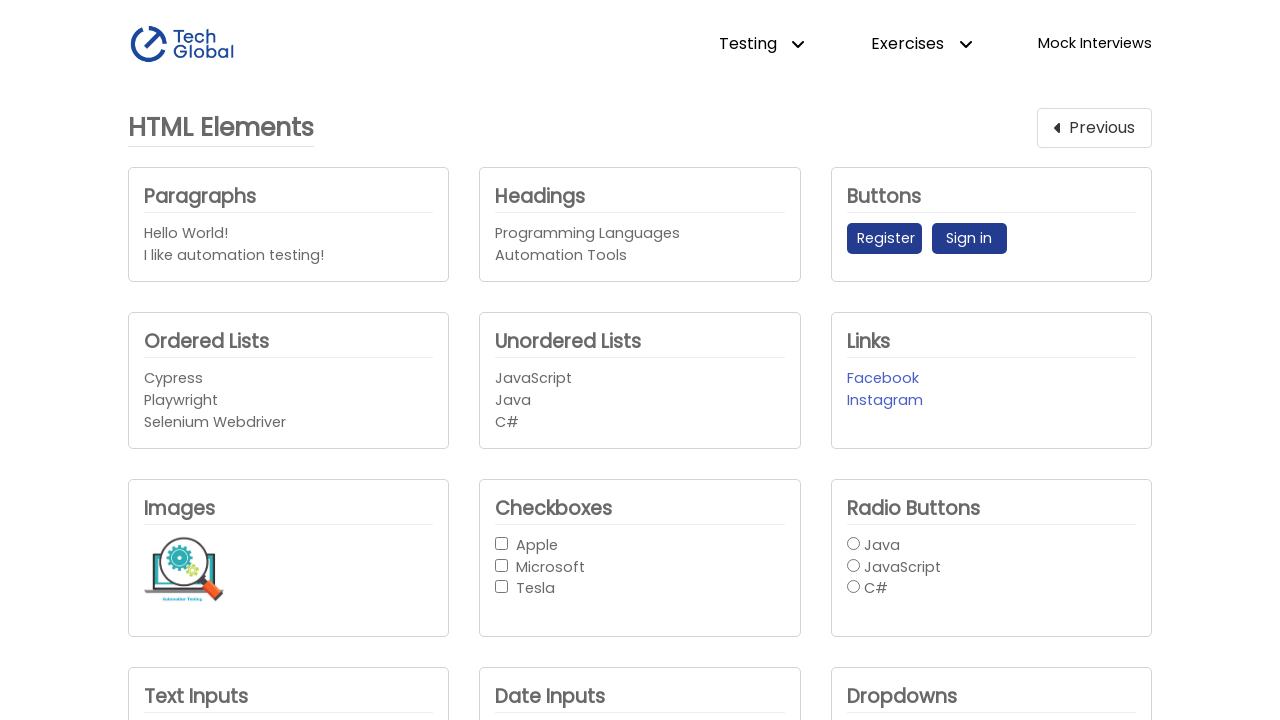

Clicked on last unordered list item at (640, 422) on #unordered_list > li >> nth=-1
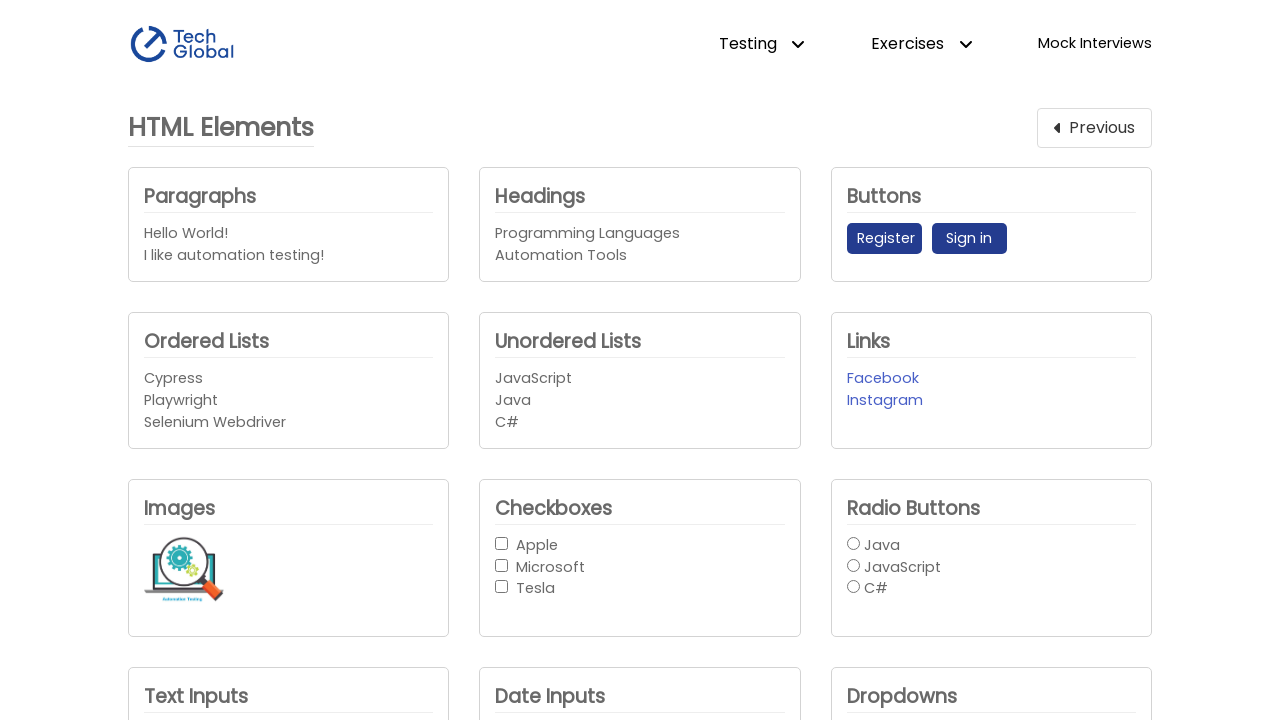

Located all checkboxes
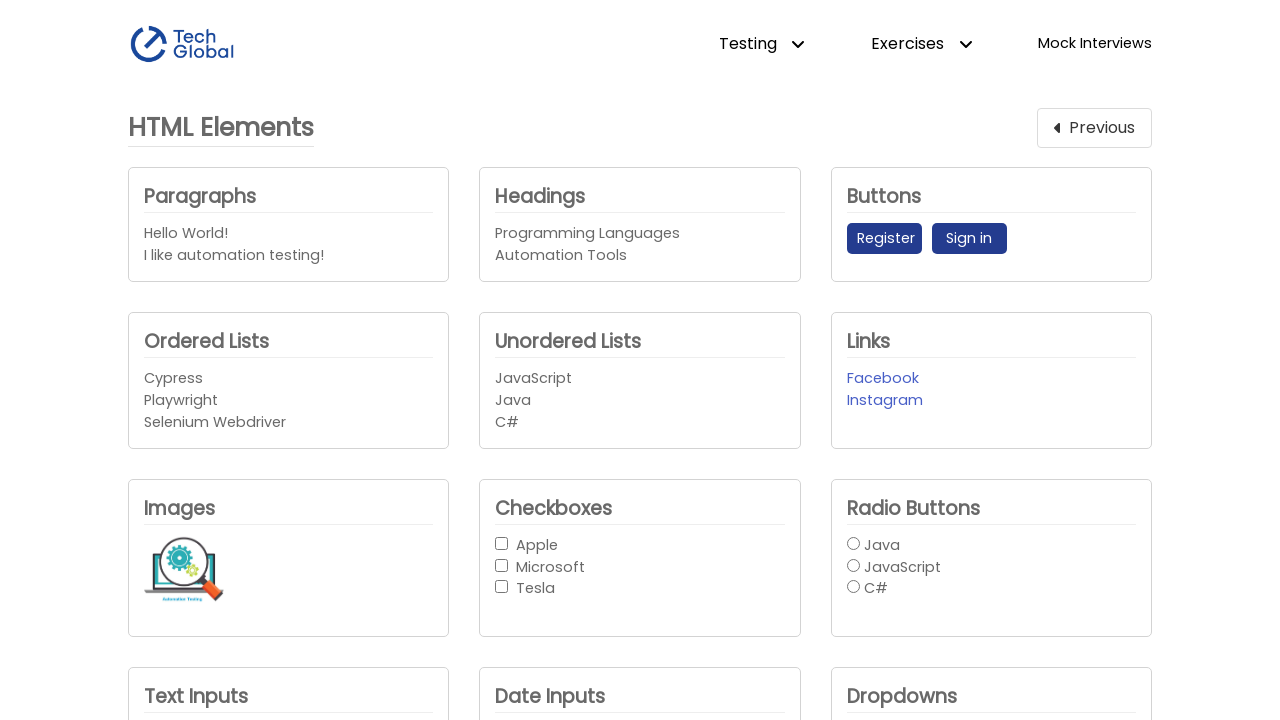

Counted 3 checkboxes
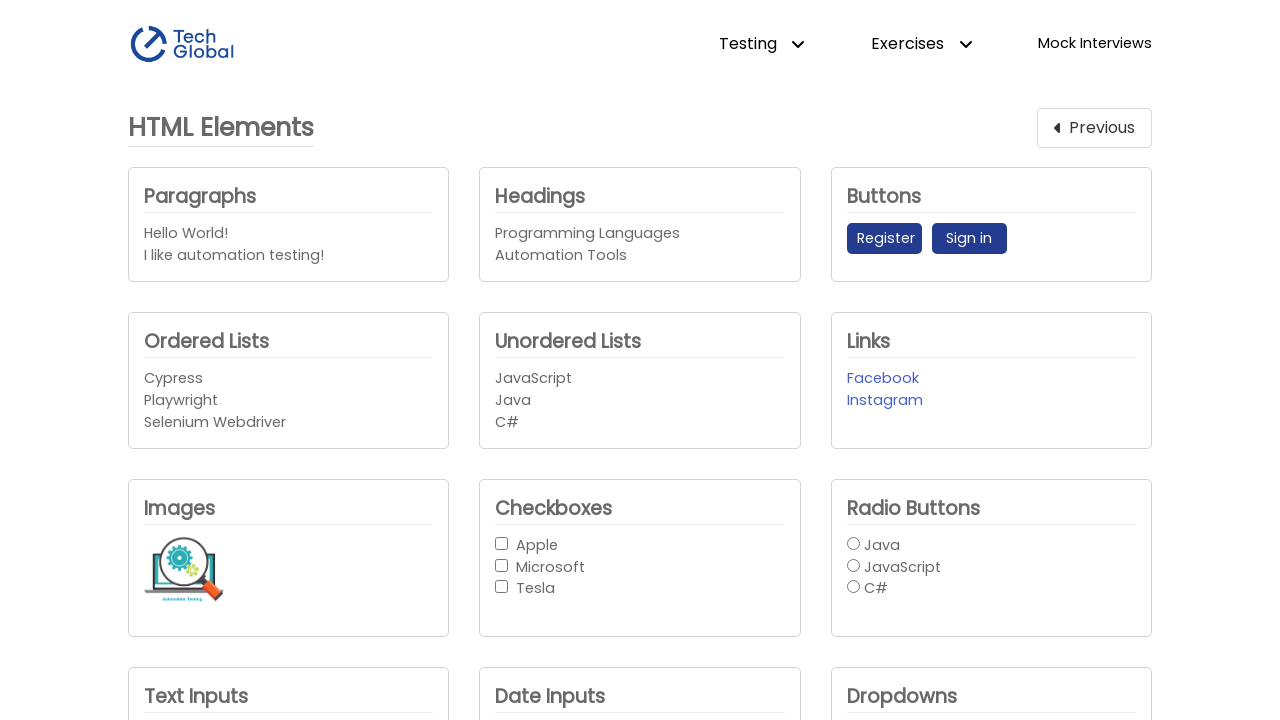

Clicked checkbox 1 of 3 at (502, 543) on [data-identifier="Checkboxes"] input >> nth=0
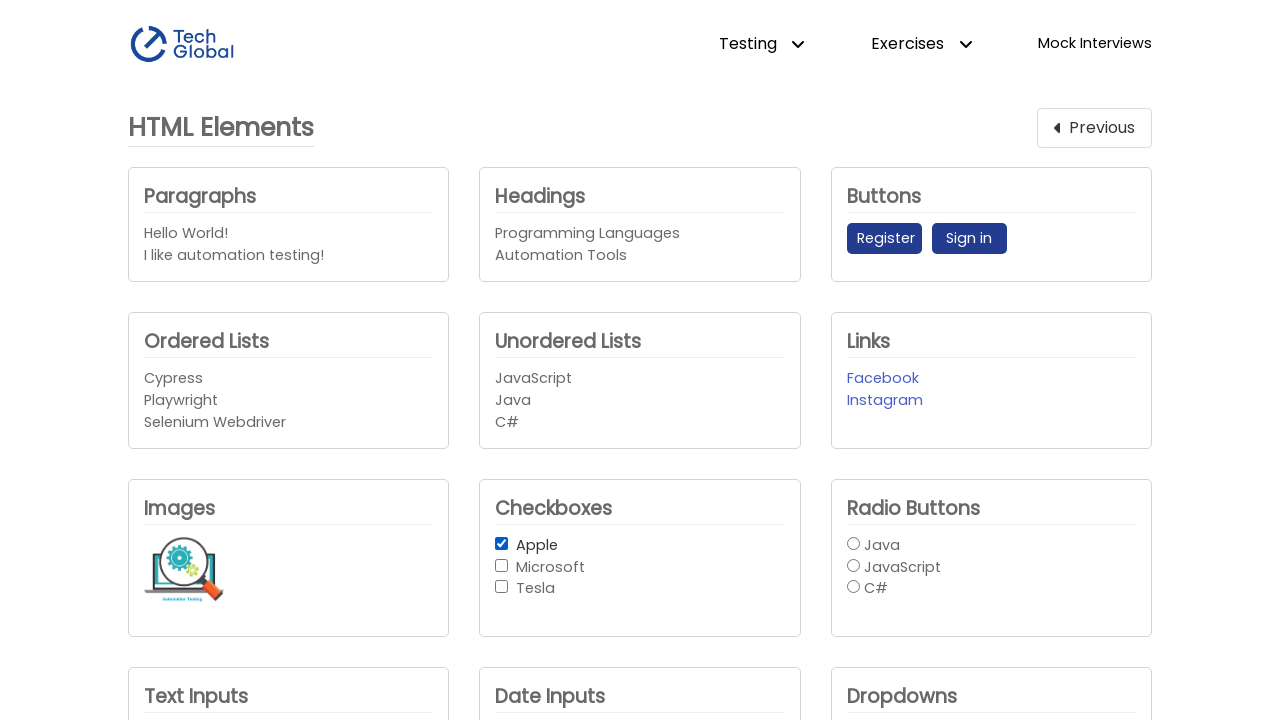

Clicked checkbox 2 of 3 at (502, 565) on [data-identifier="Checkboxes"] input >> nth=1
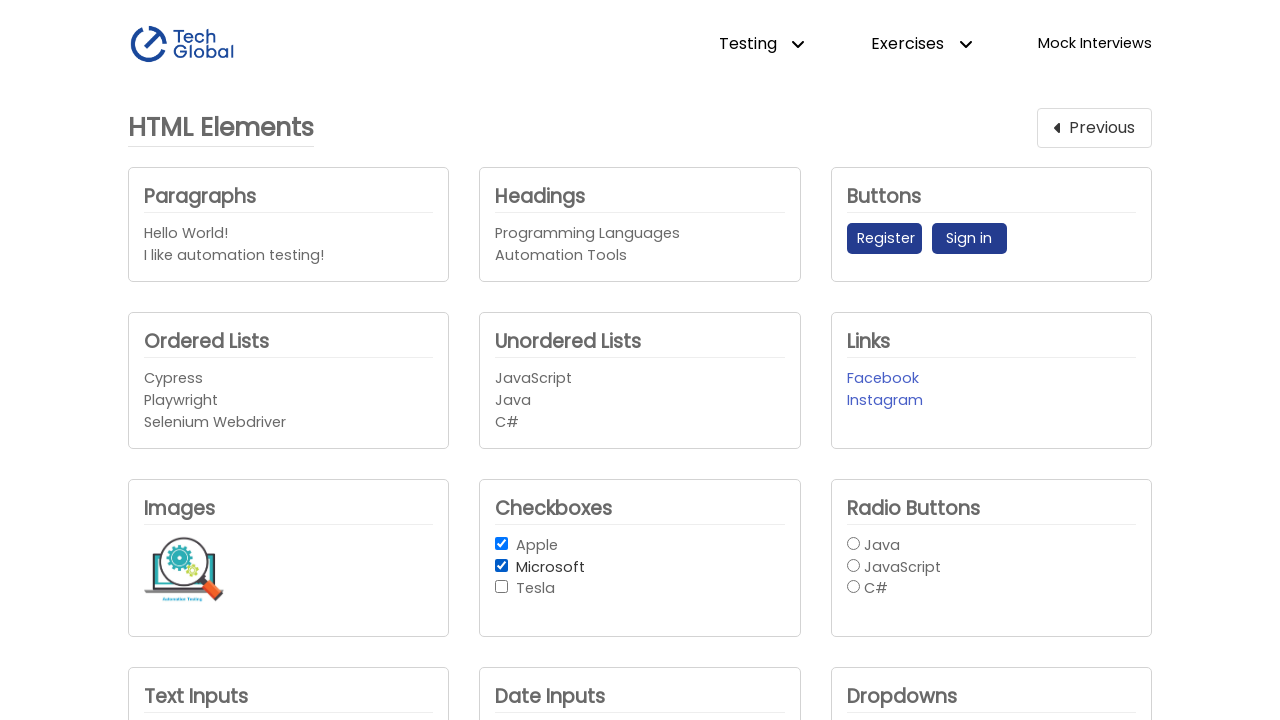

Clicked checkbox 3 of 3 at (502, 587) on [data-identifier="Checkboxes"] input >> nth=2
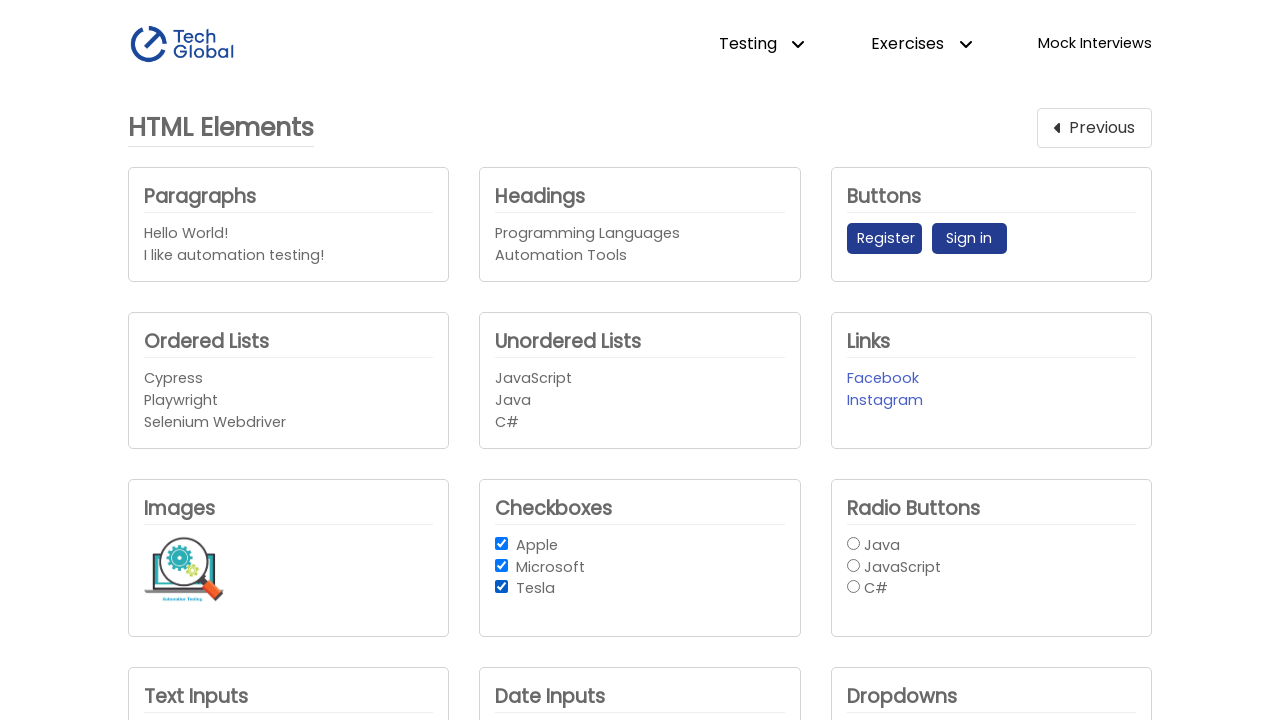

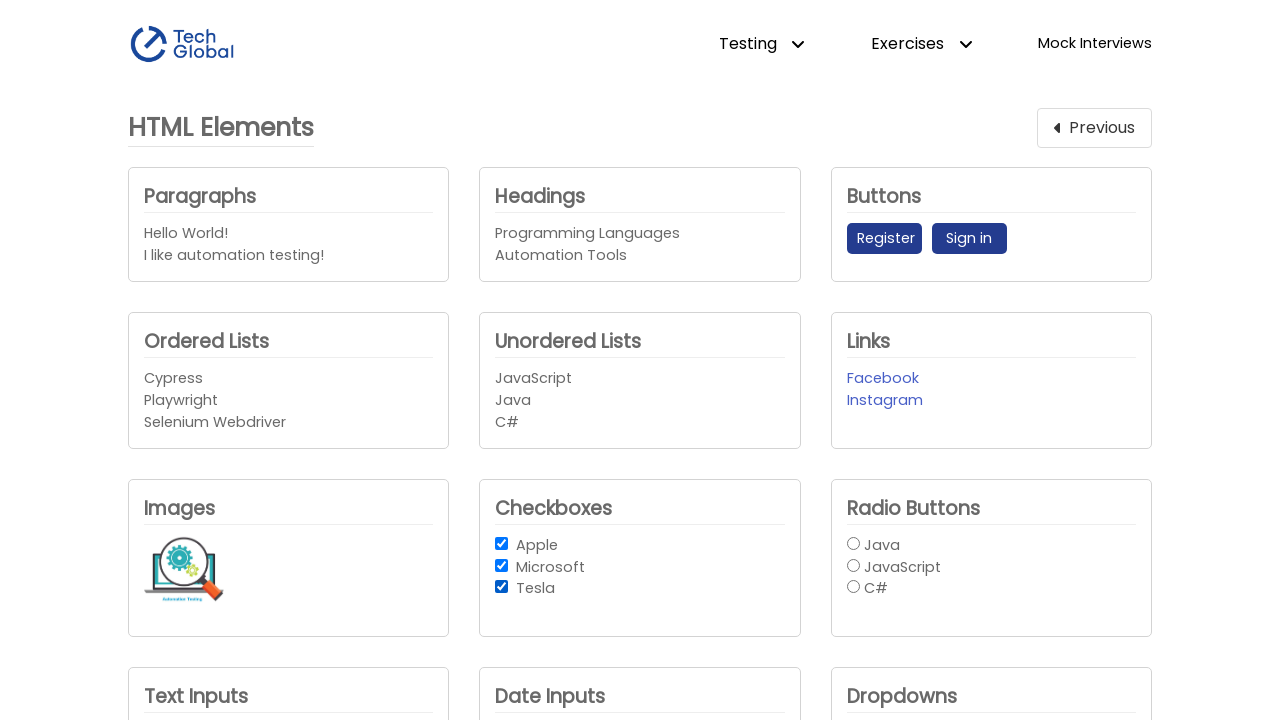